Tests window handling functionality on a demo automation site by clicking on a tabbed window link element

Starting URL: http://demo.automationtesting.in/Windows.html

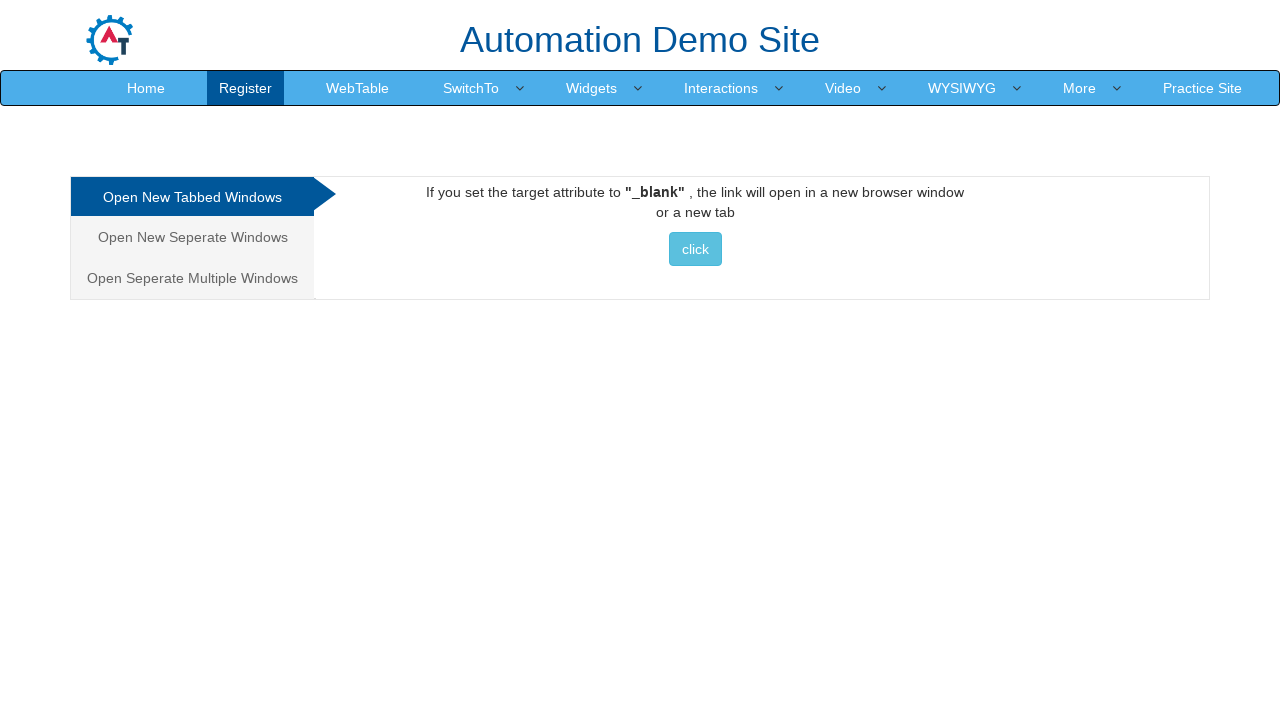

Navigated to Windows demo page
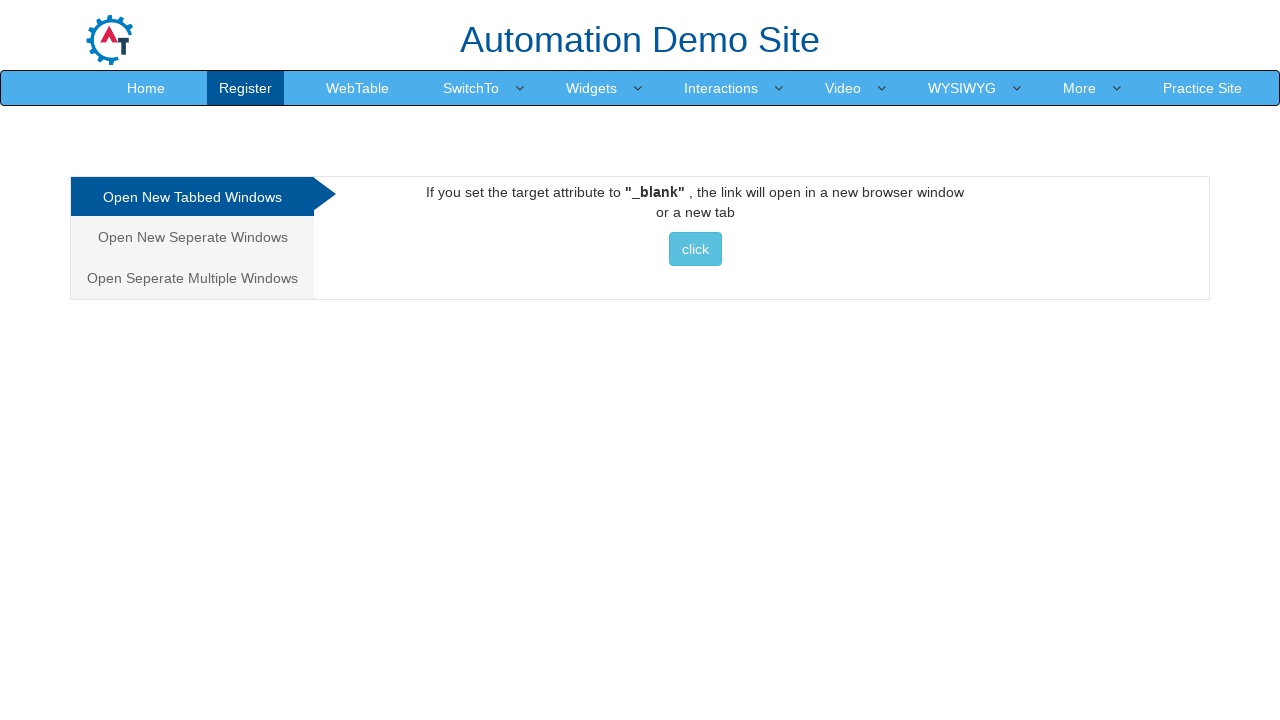

Clicked on the tabbed window link element at (695, 249) on xpath=/html/body/div[1]/div/div/div/div[2]/div[1]/a
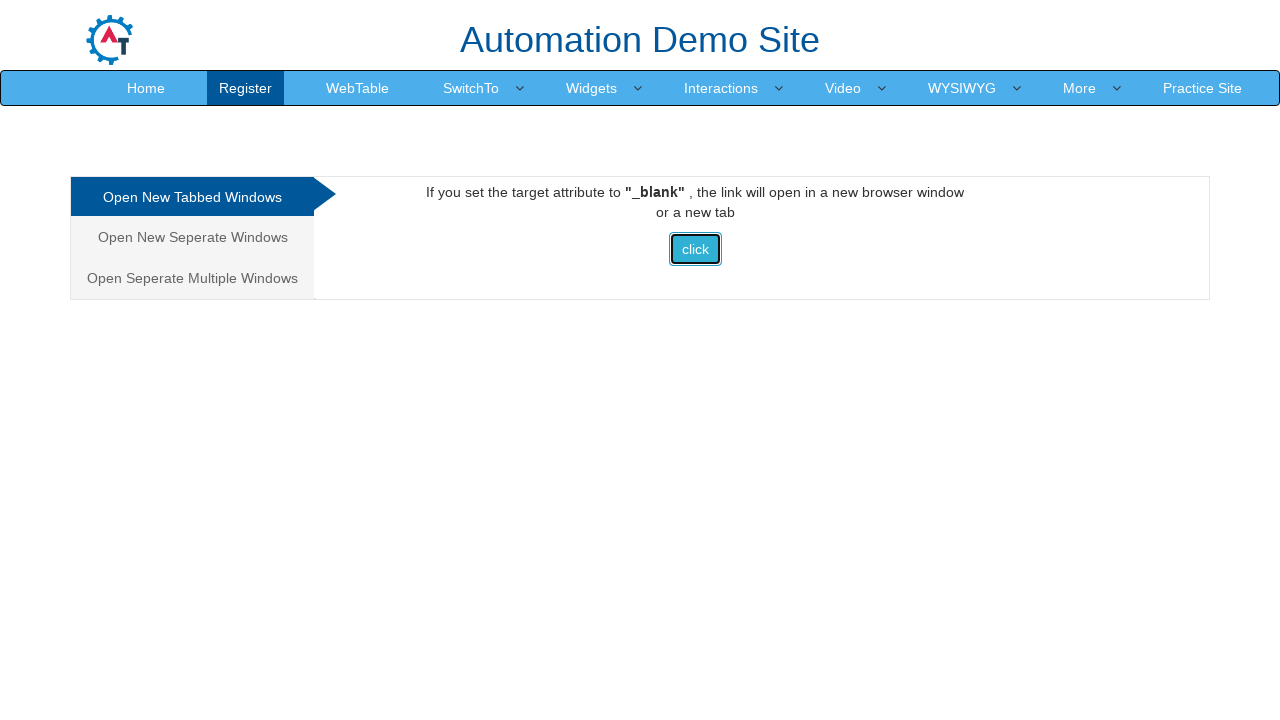

Waited 2 seconds for new window/tab to open
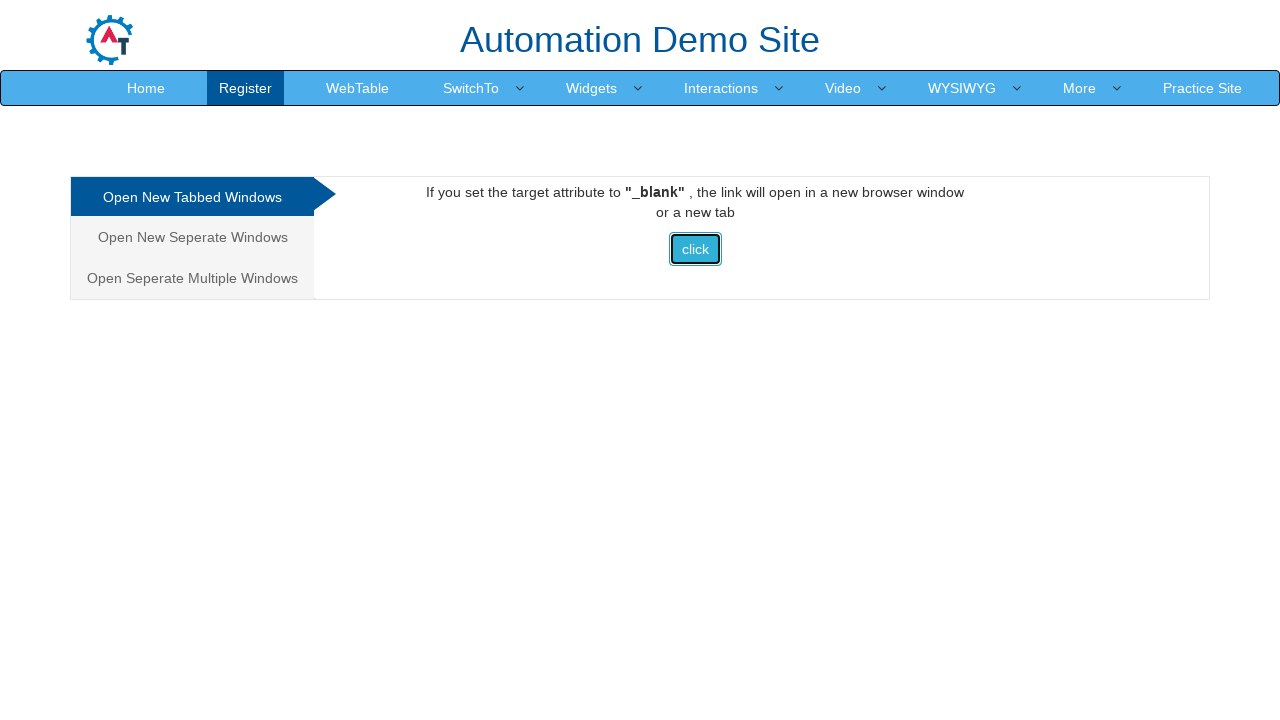

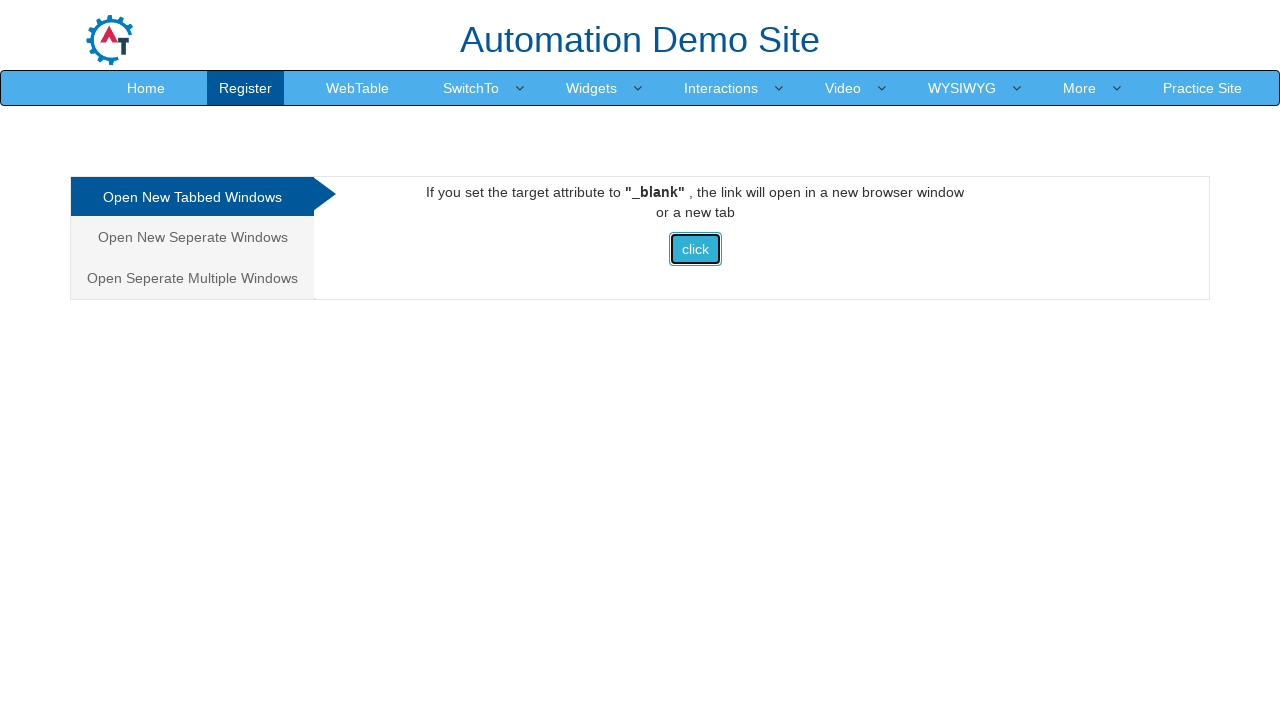